Tests that the heading element displays the expected text "Heading 1"

Starting URL: https://kristinek.github.io/site/examples/locators

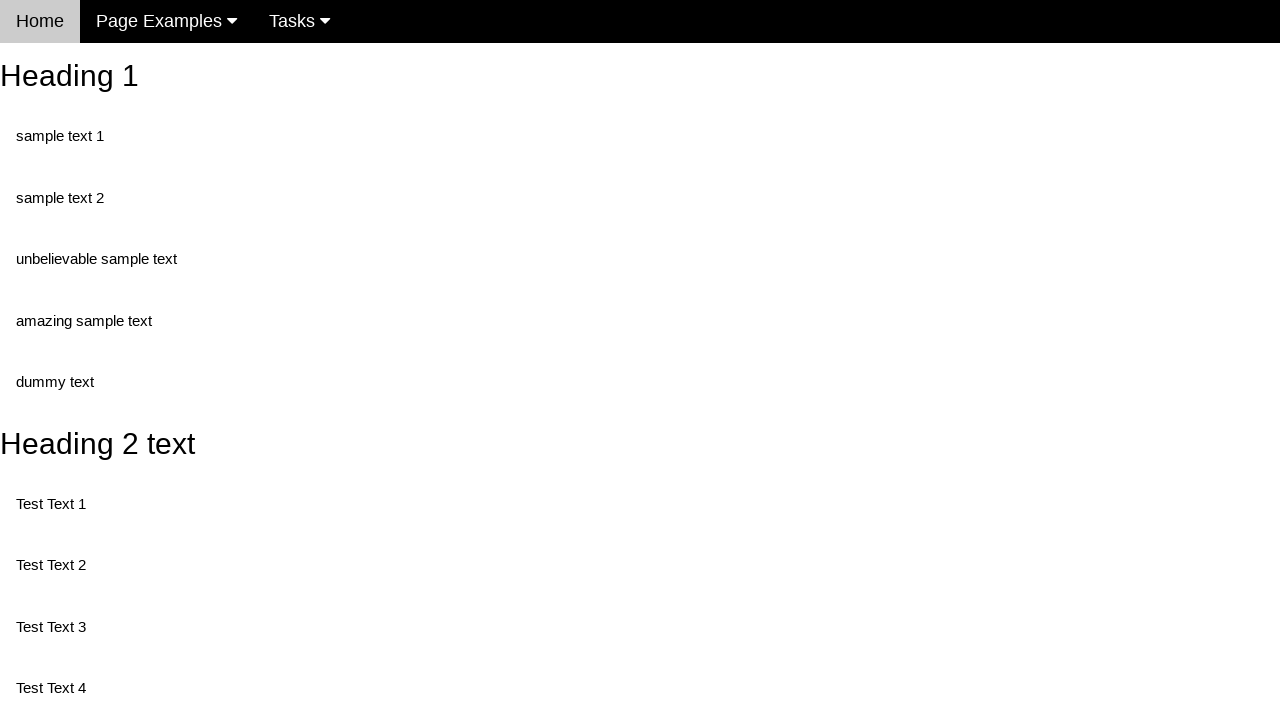

Navigated to locators example page
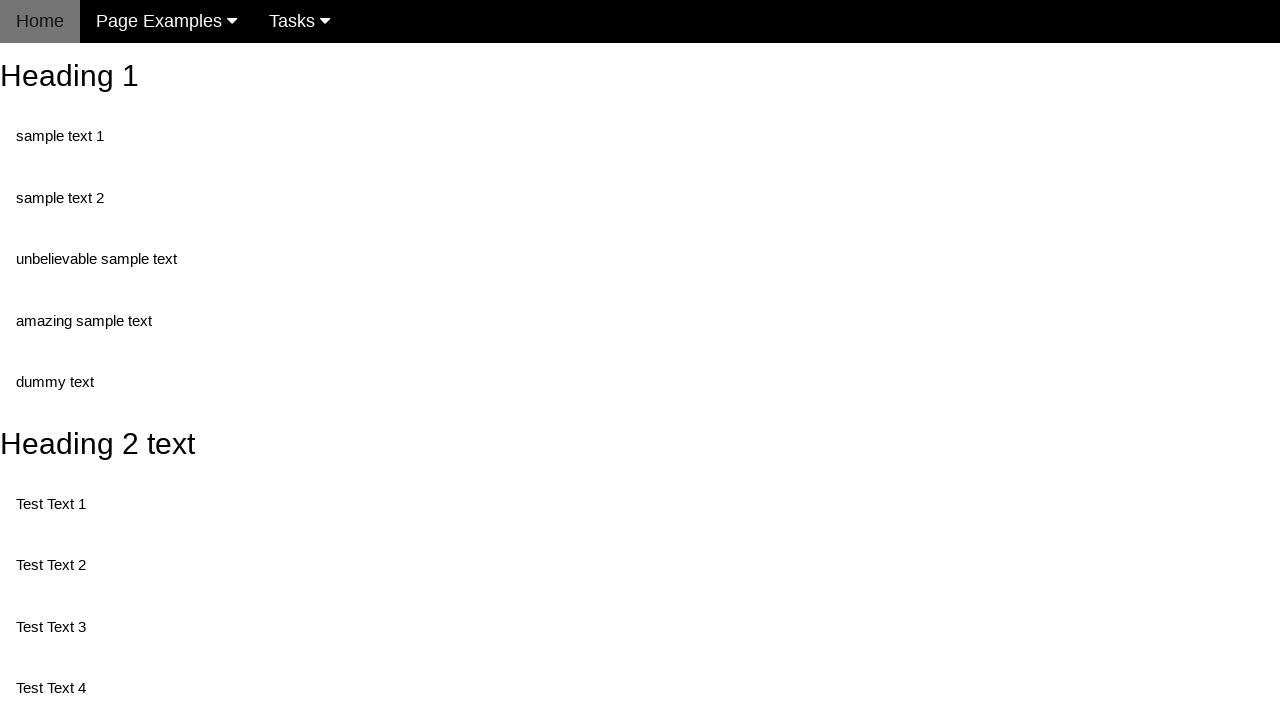

Located heading element with id 'heading_1'
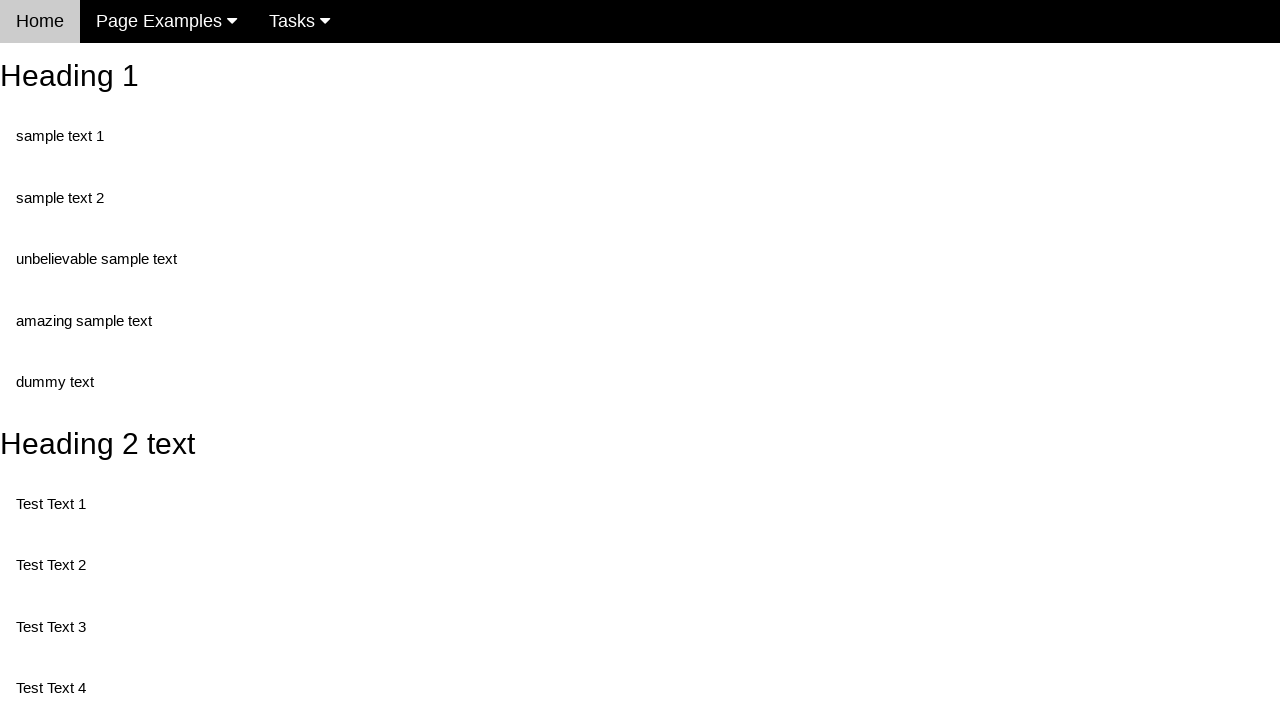

Verified heading text is 'Heading 1'
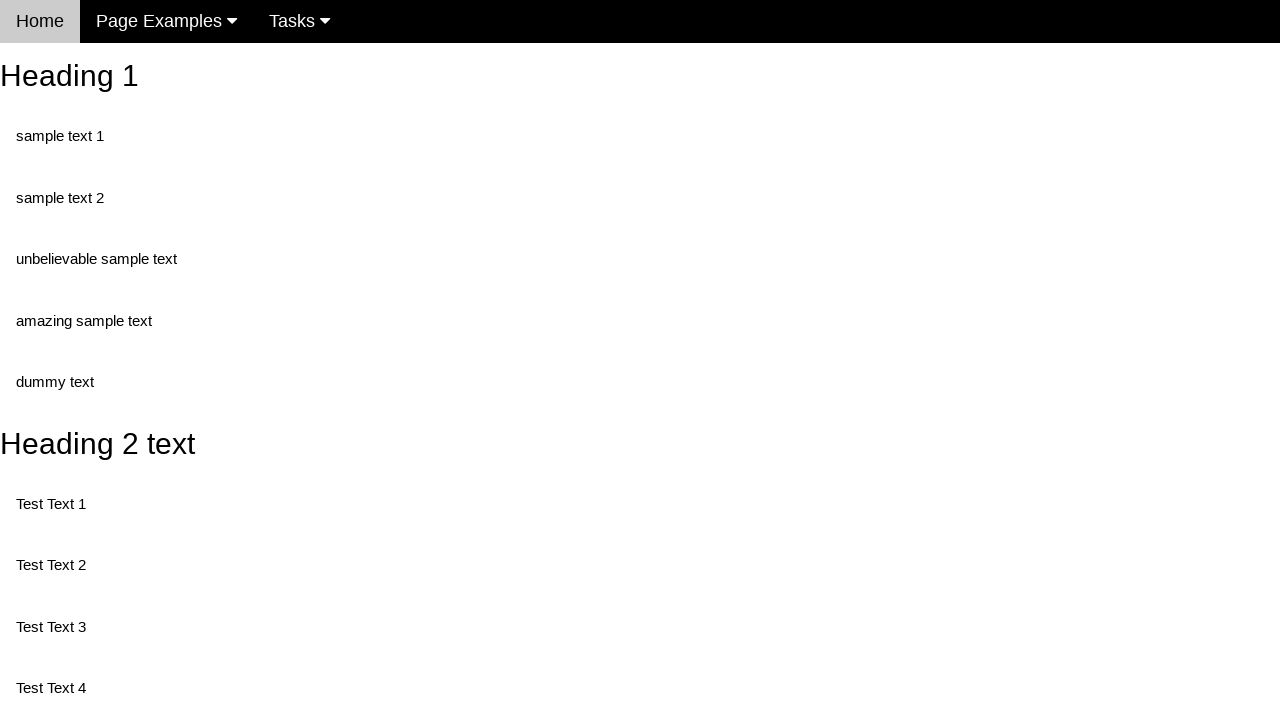

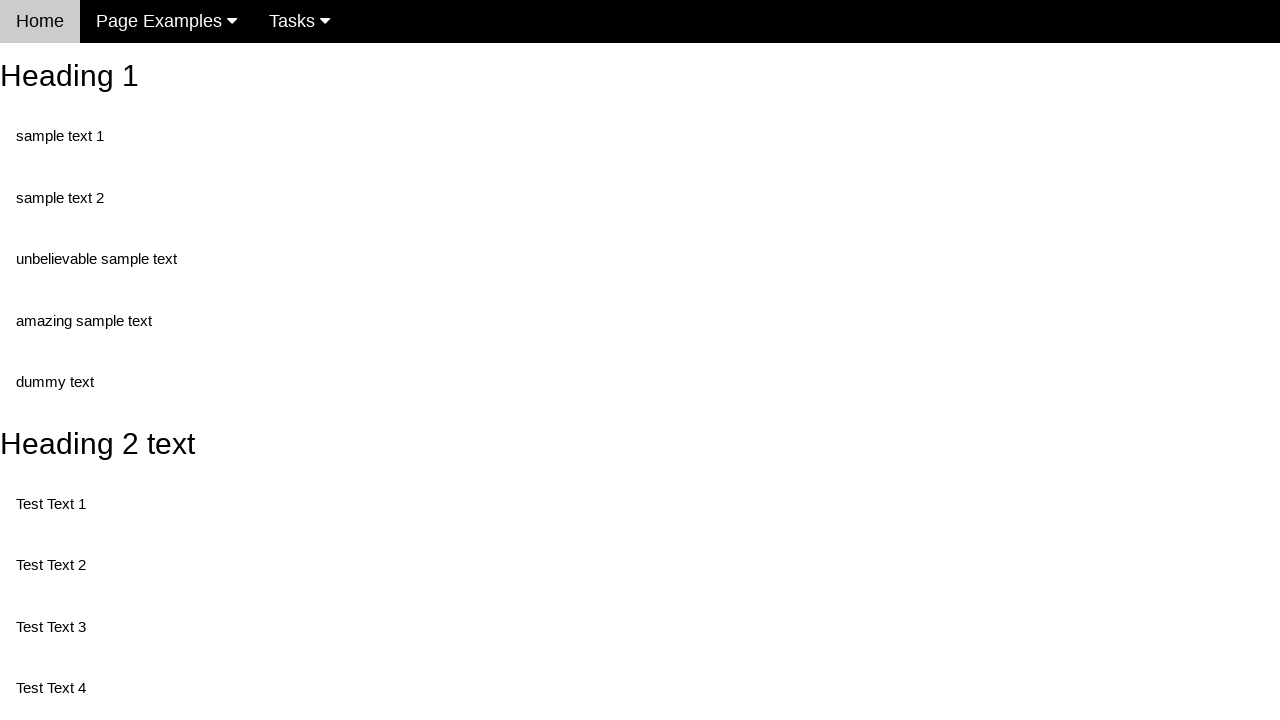